Tests JavaScript prompt alert handling by clicking a button to trigger a prompt popup, entering text into it, and accepting the dialog

Starting URL: https://omayo.blogspot.com/

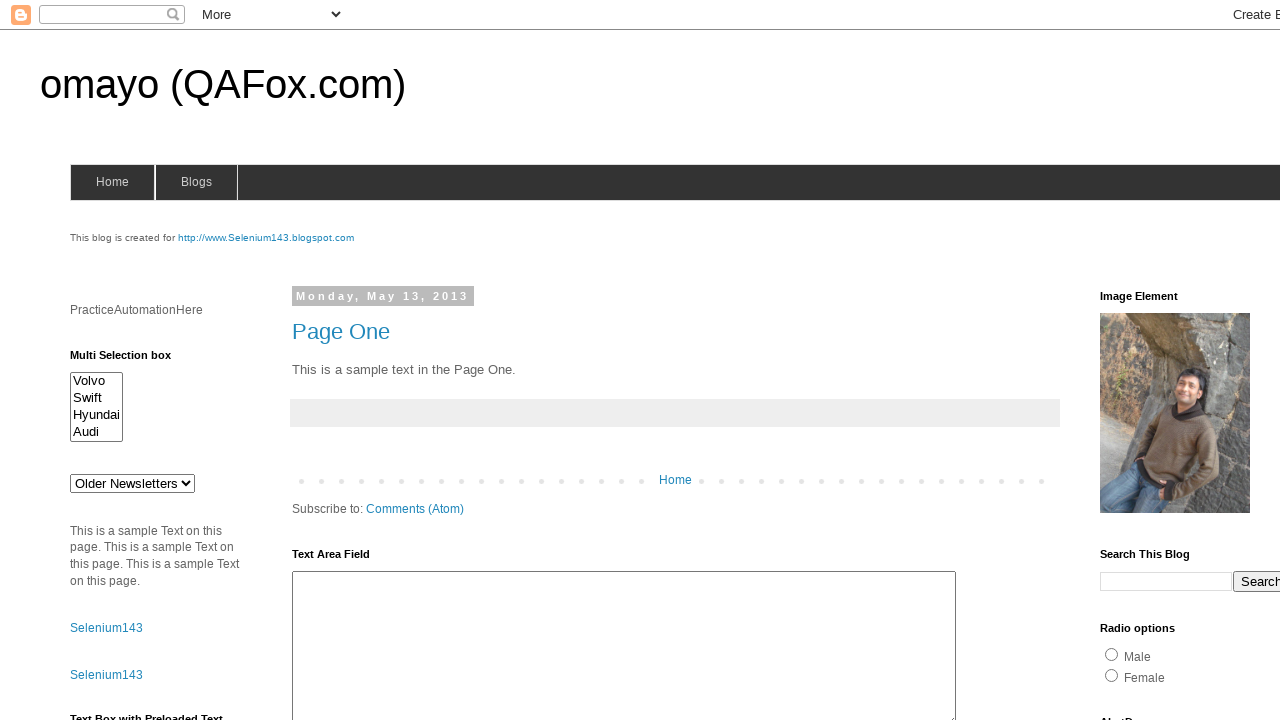

Clicked prompt button to trigger alert dialog at (1140, 361) on #prompt
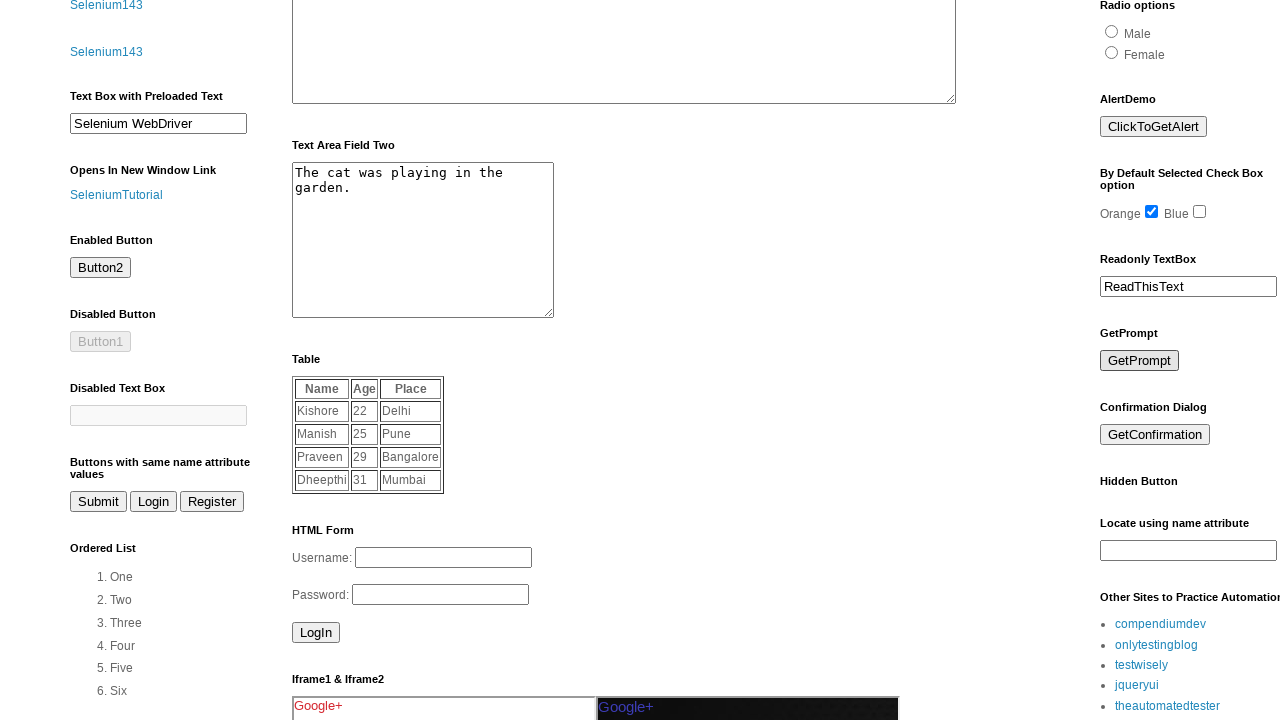

Set up dialog event listener
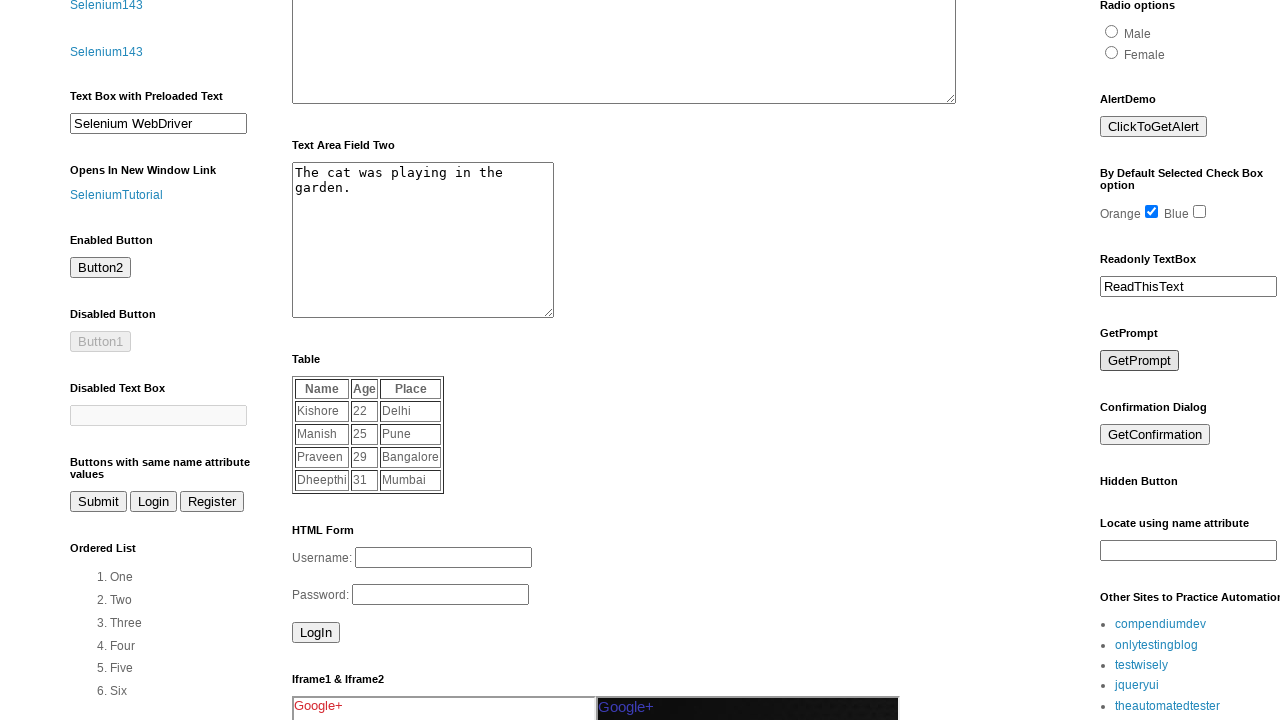

Removed previous dialog listener
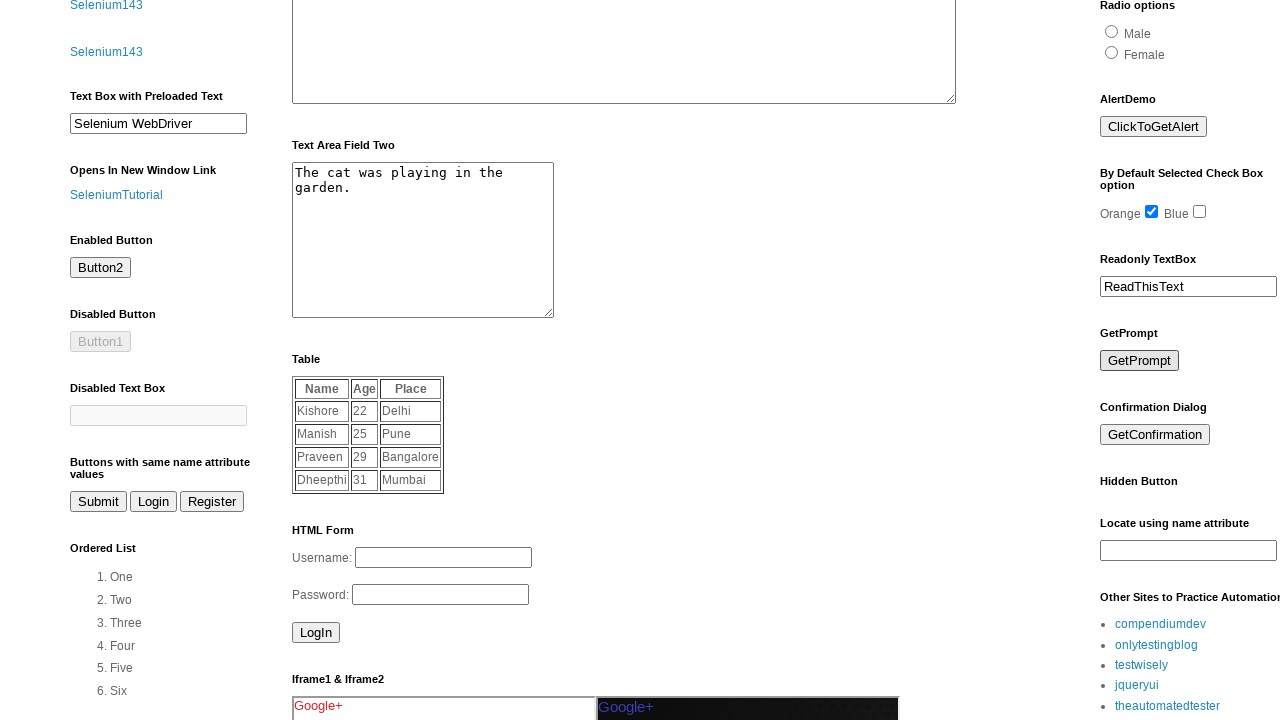

Set up one-time dialog handler to accept prompt with 'Marcus'
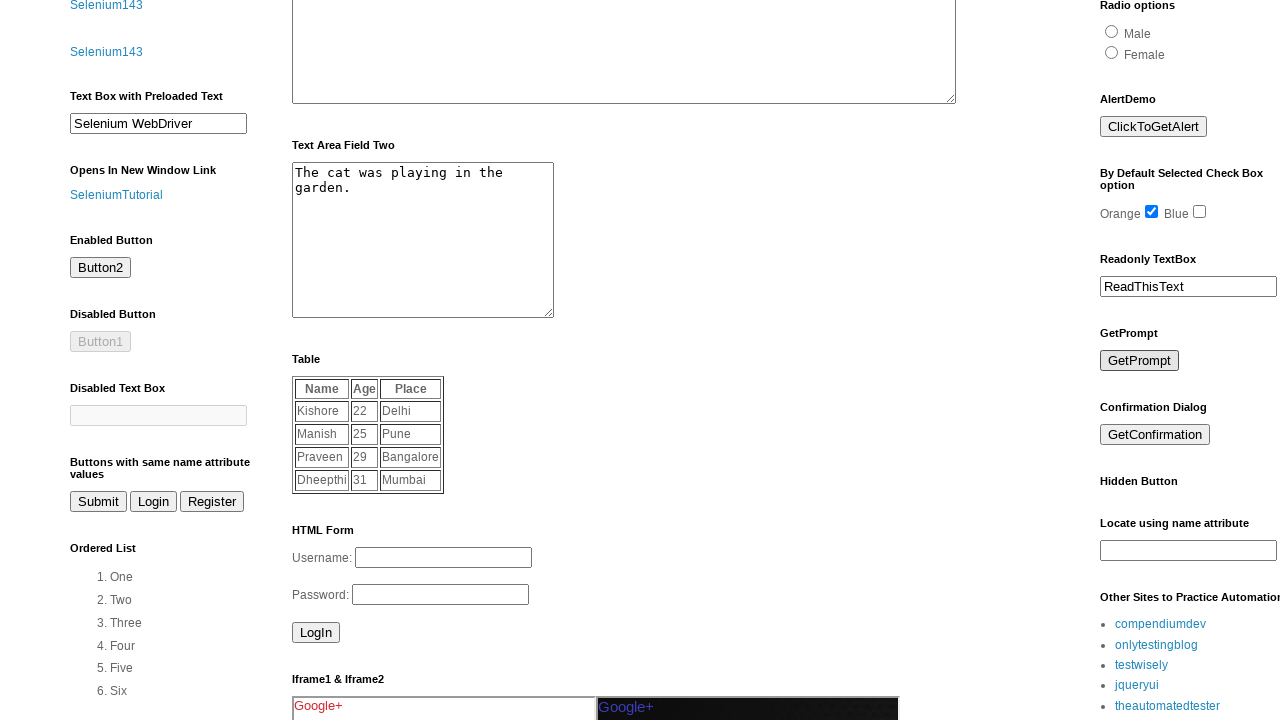

Clicked prompt button to trigger alert dialog with handler ready at (1140, 361) on #prompt
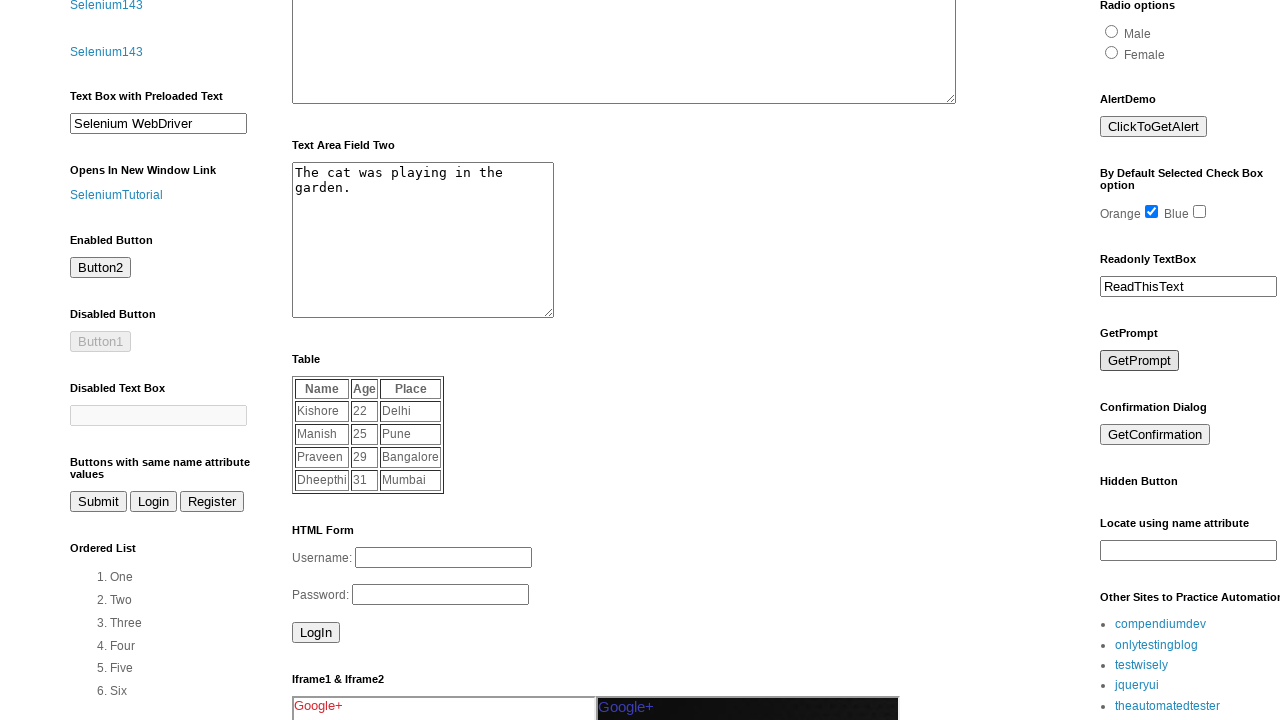

Waited for dialog processing to complete
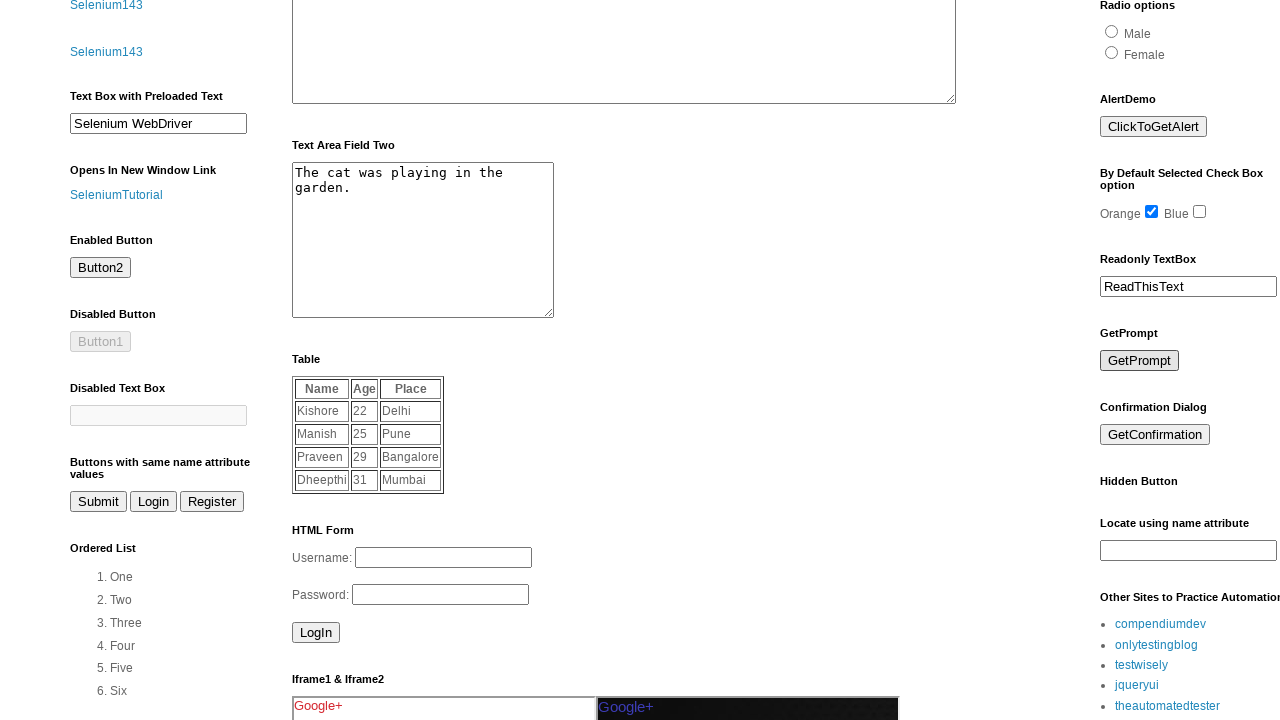

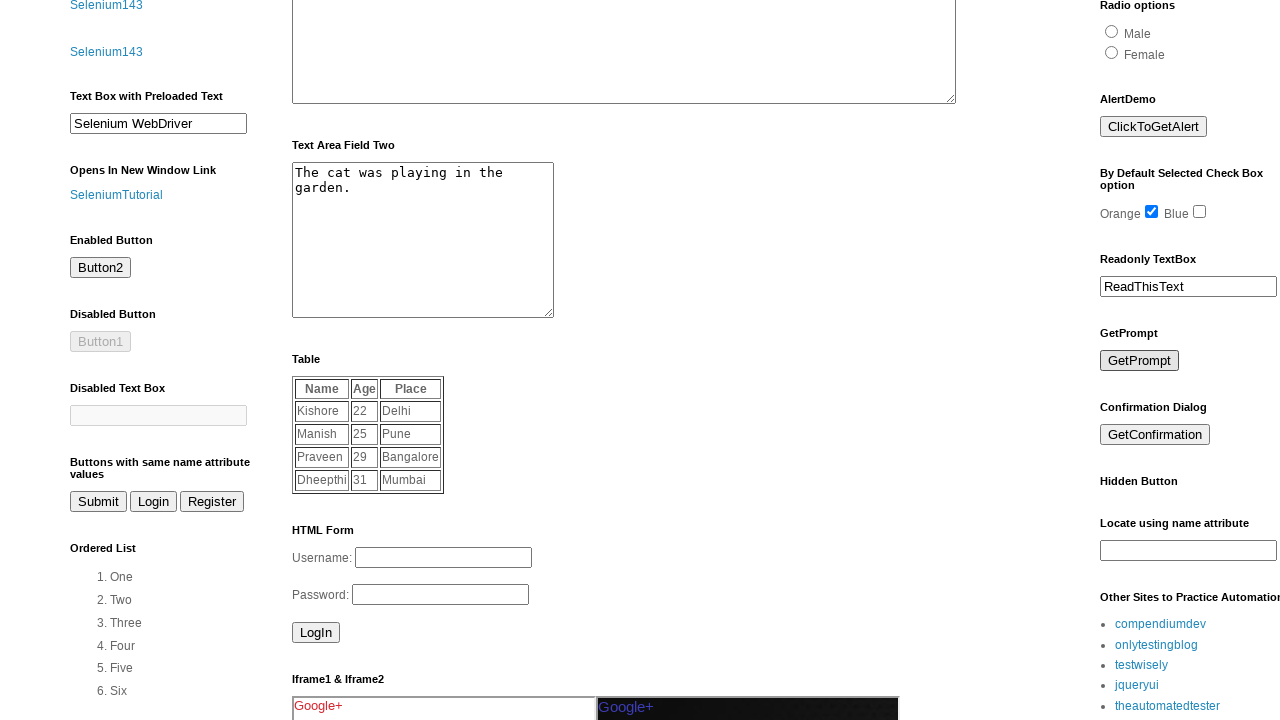